Tests selecting values from a cascader dropdown component by clicking through a hierarchical menu structure (Test > With > Me) and verifying the selected value is displayed.

Starting URL: https://test-with-me-app.vercel.app/learning/web-elements/components/cascader

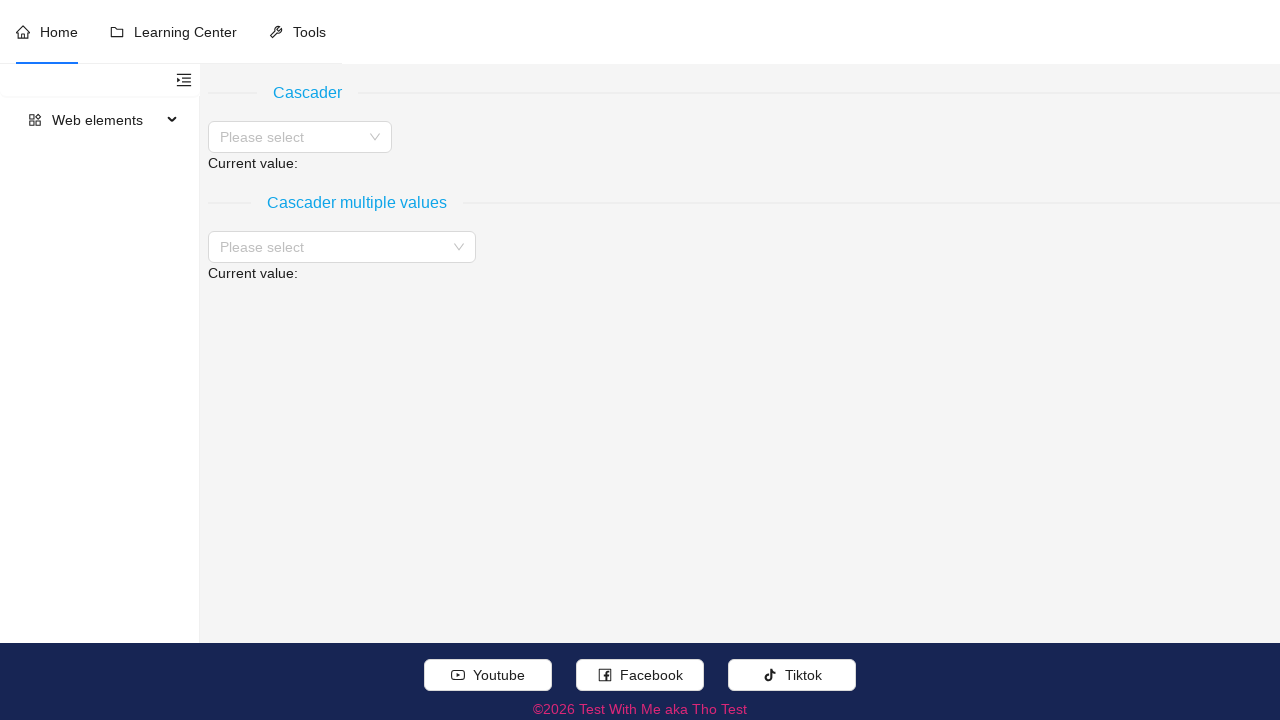

Clicked on cascader input to open dropdown menu at (294, 137) on (//span[.//text()[normalize-space()='Cascader']]/following::input[contains(conca
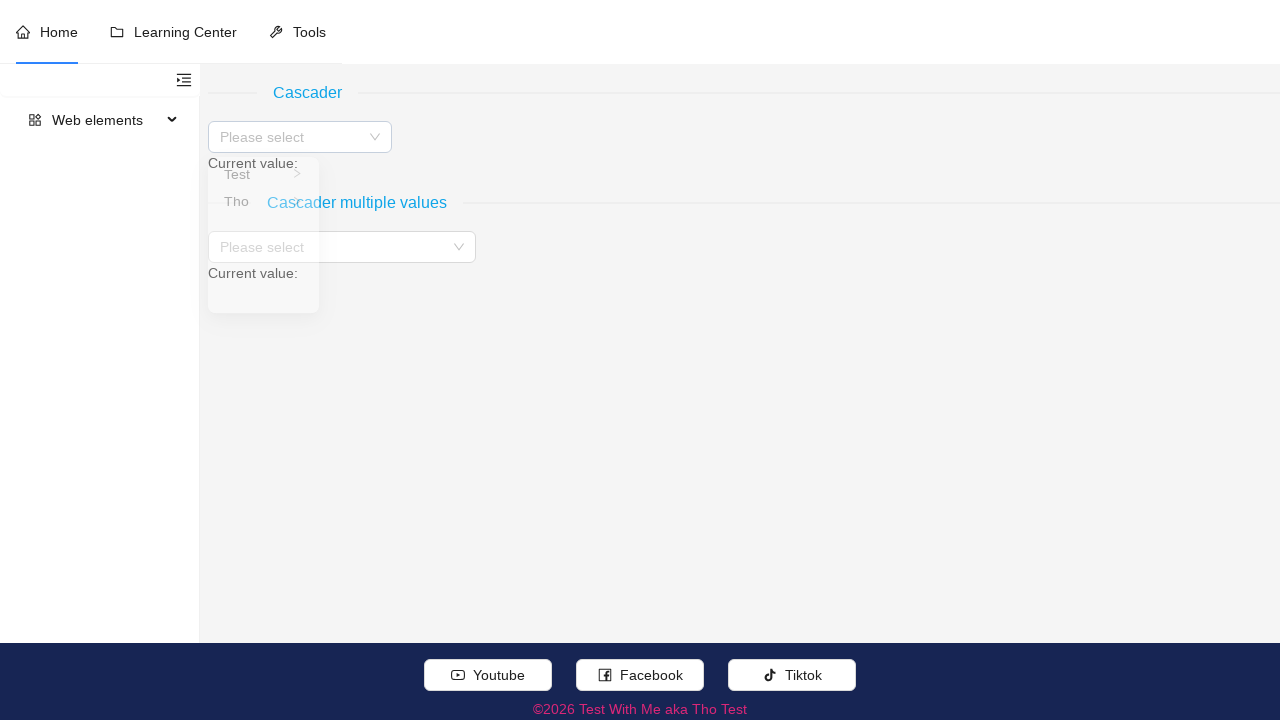

Selected 'Test' from cascader hierarchy at (264, 177) on //li[@role='menuitemcheckbox' and .//div[normalize-space()='Test']]
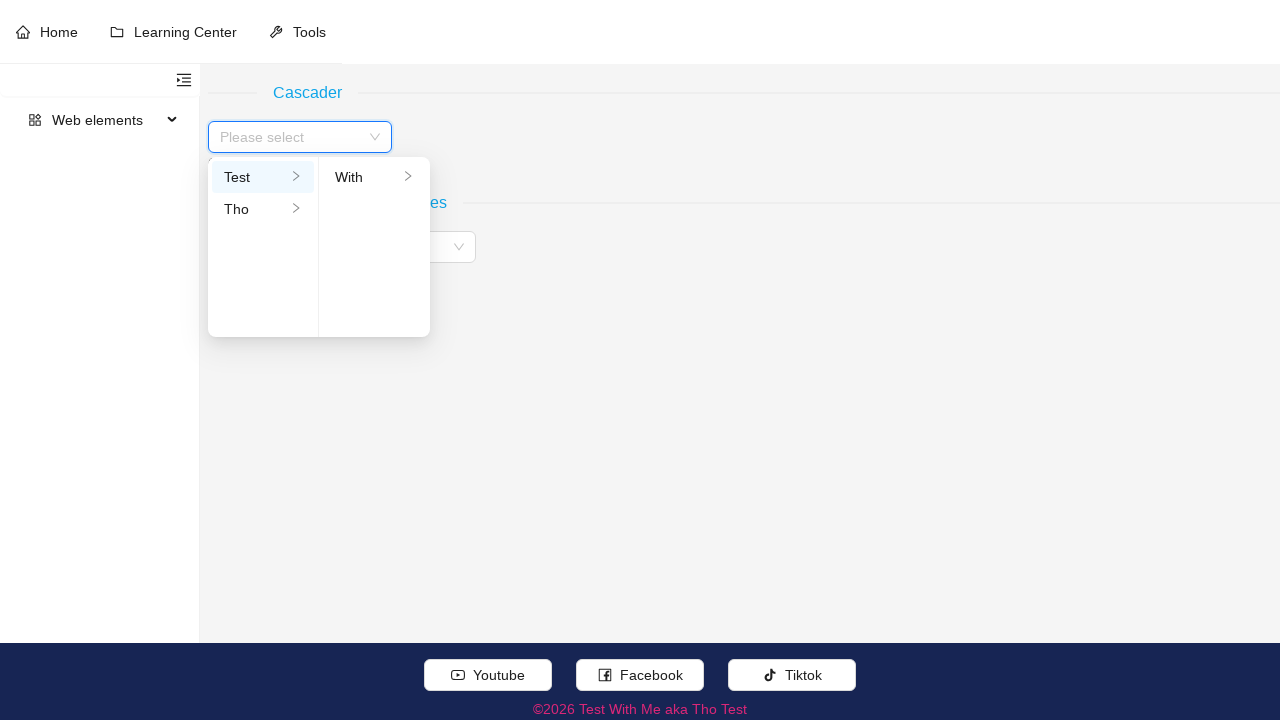

Selected 'With' from cascader hierarchy at (374, 177) on //li[@role='menuitemcheckbox' and .//div[normalize-space()='With']]
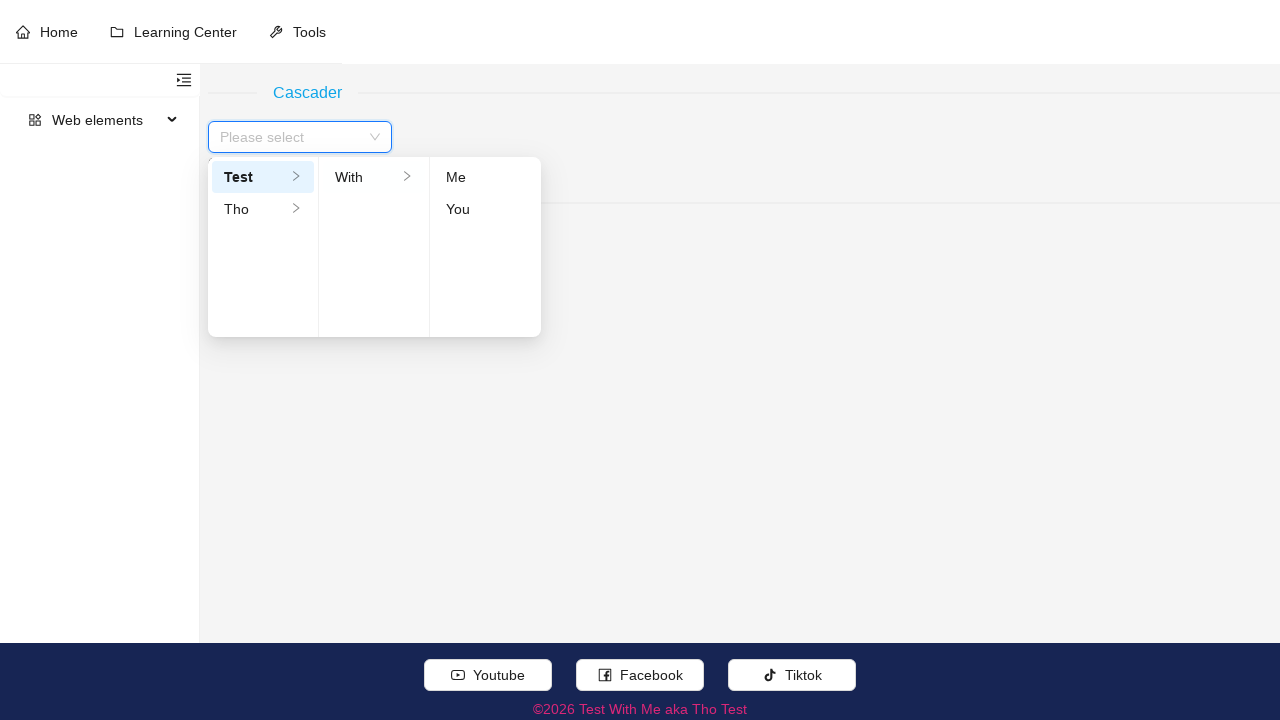

Selected 'Me' from cascader hierarchy at (486, 177) on //li[@role='menuitemcheckbox' and .//div[normalize-space()='Me']]
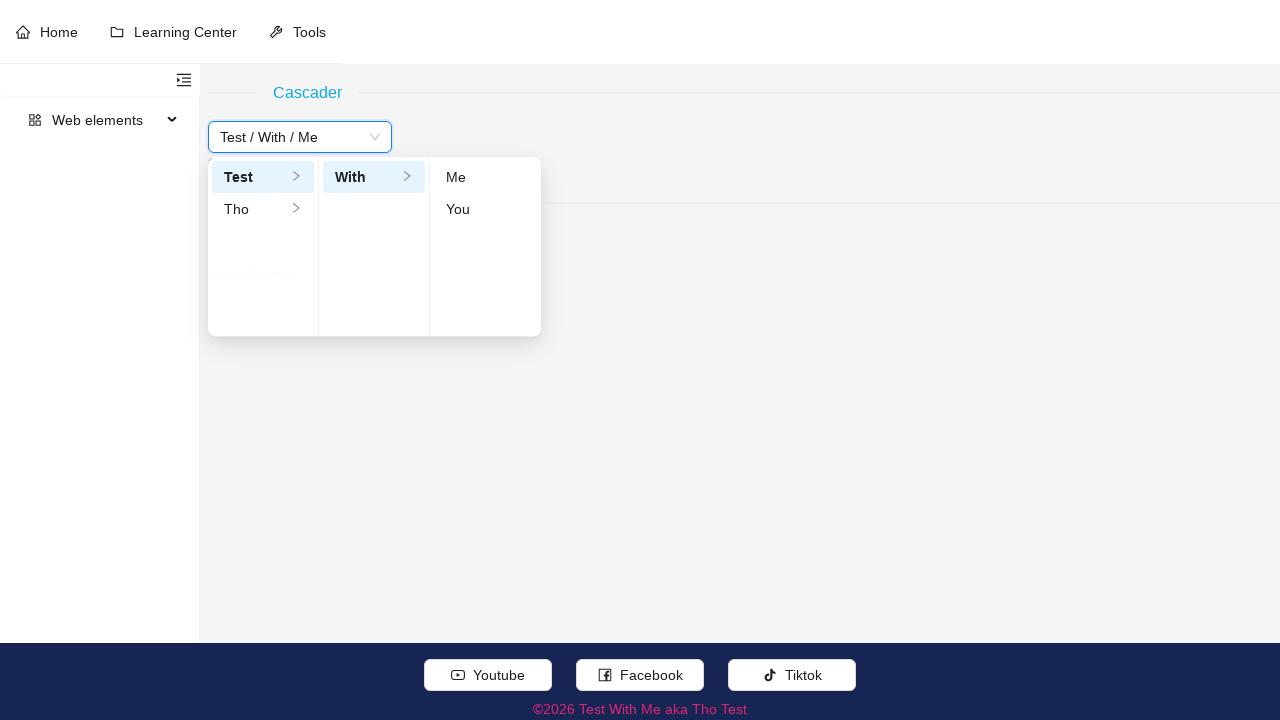

Verified selected cascader value 'Test, With, Me' is displayed
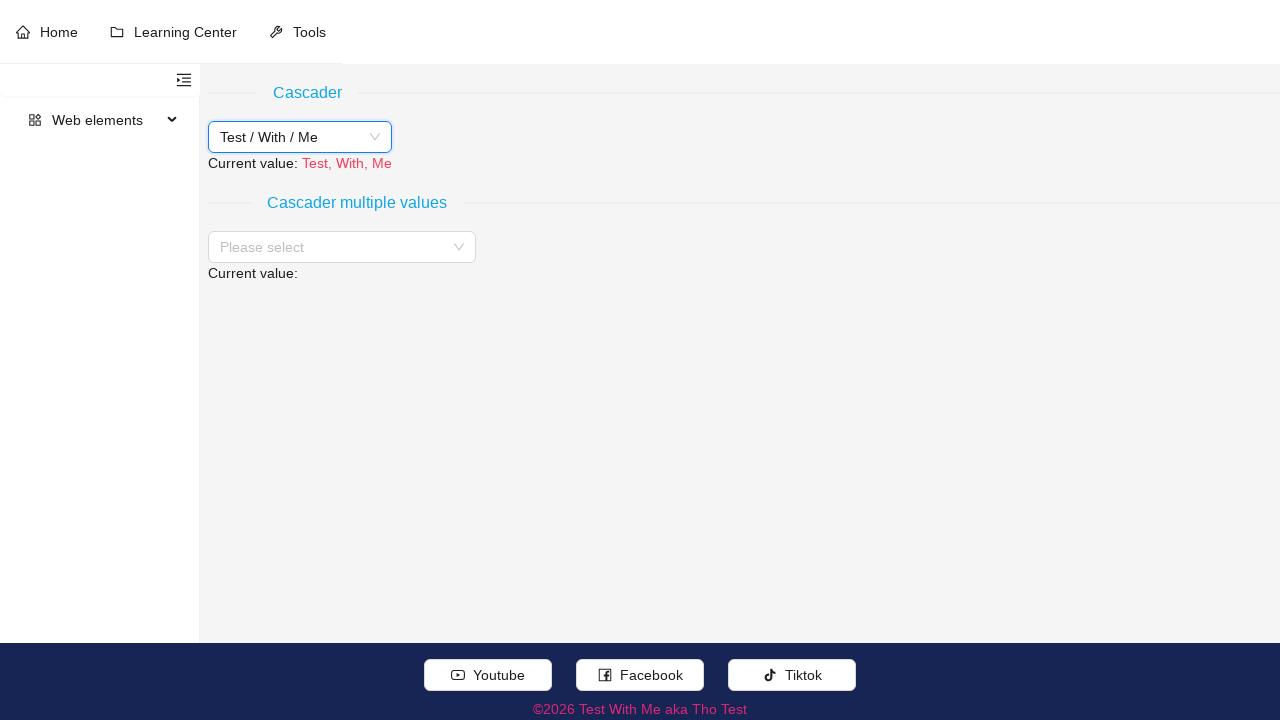

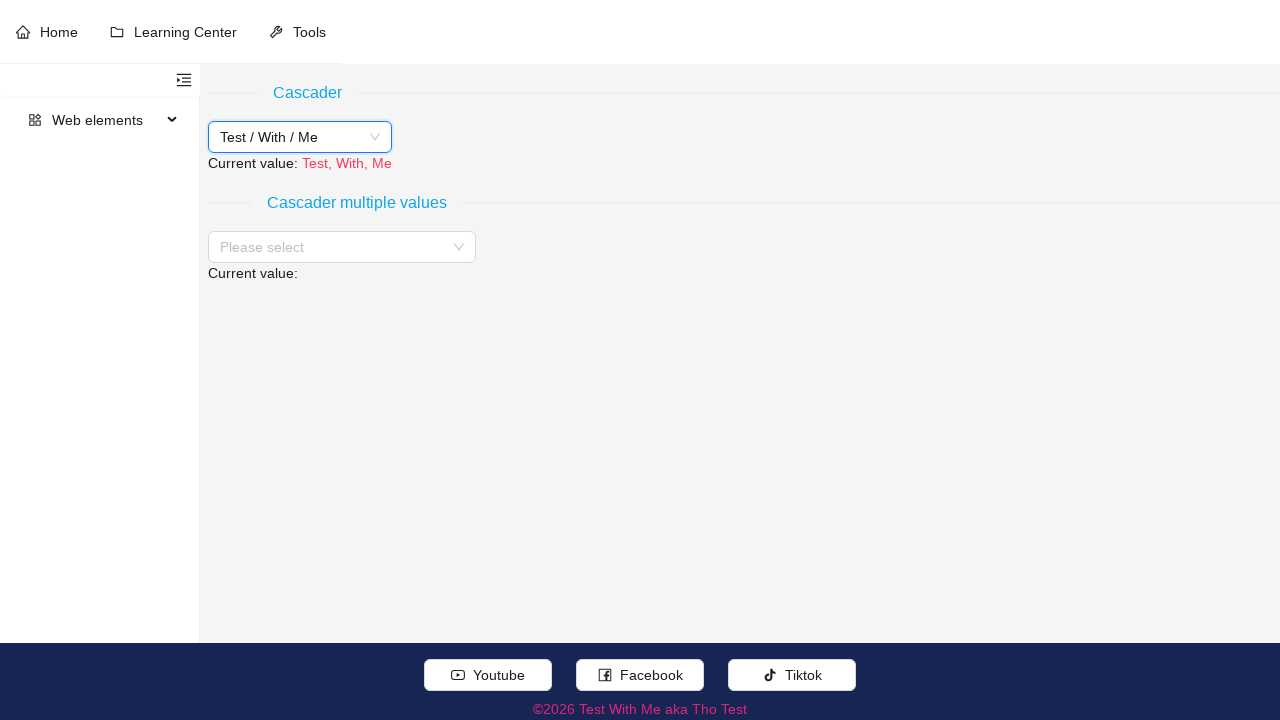